Checks that the input fields on the signup page have correct types (email and password)

Starting URL: https://vue-demo.daniel-avellaneda.com

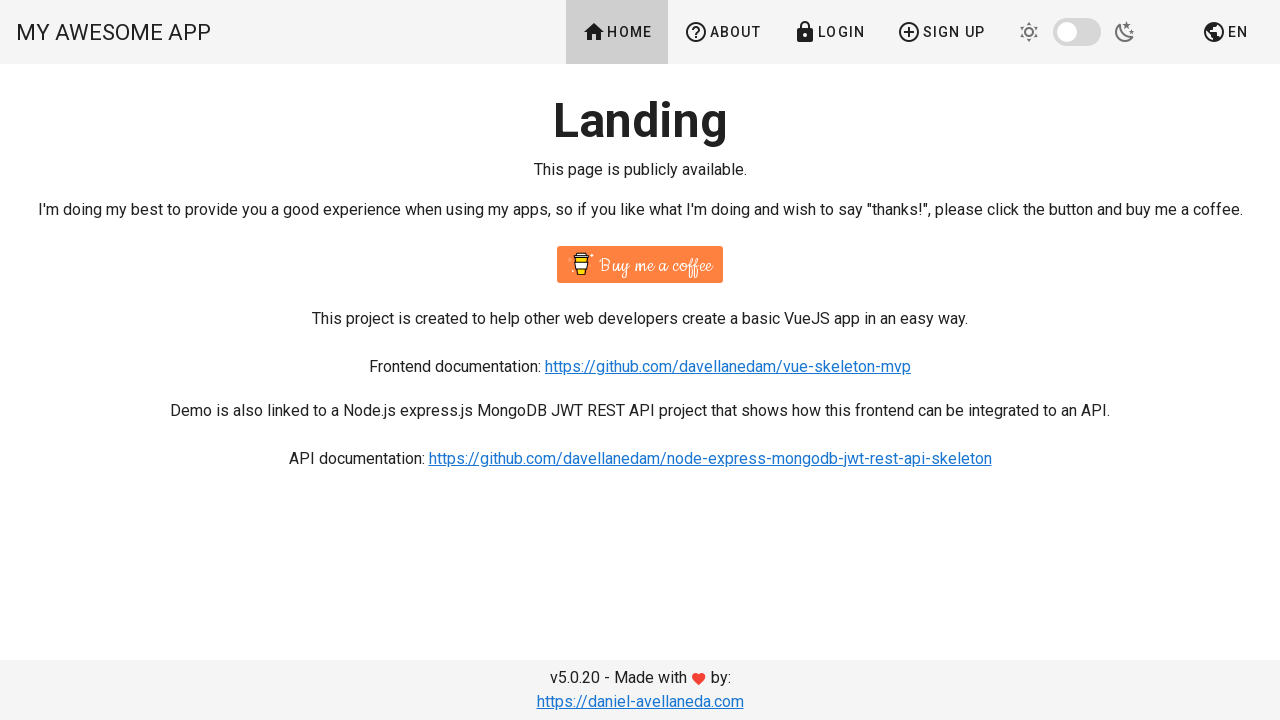

Clicked Sign Up button to navigate to signup page at (941, 32) on text=Sign Up
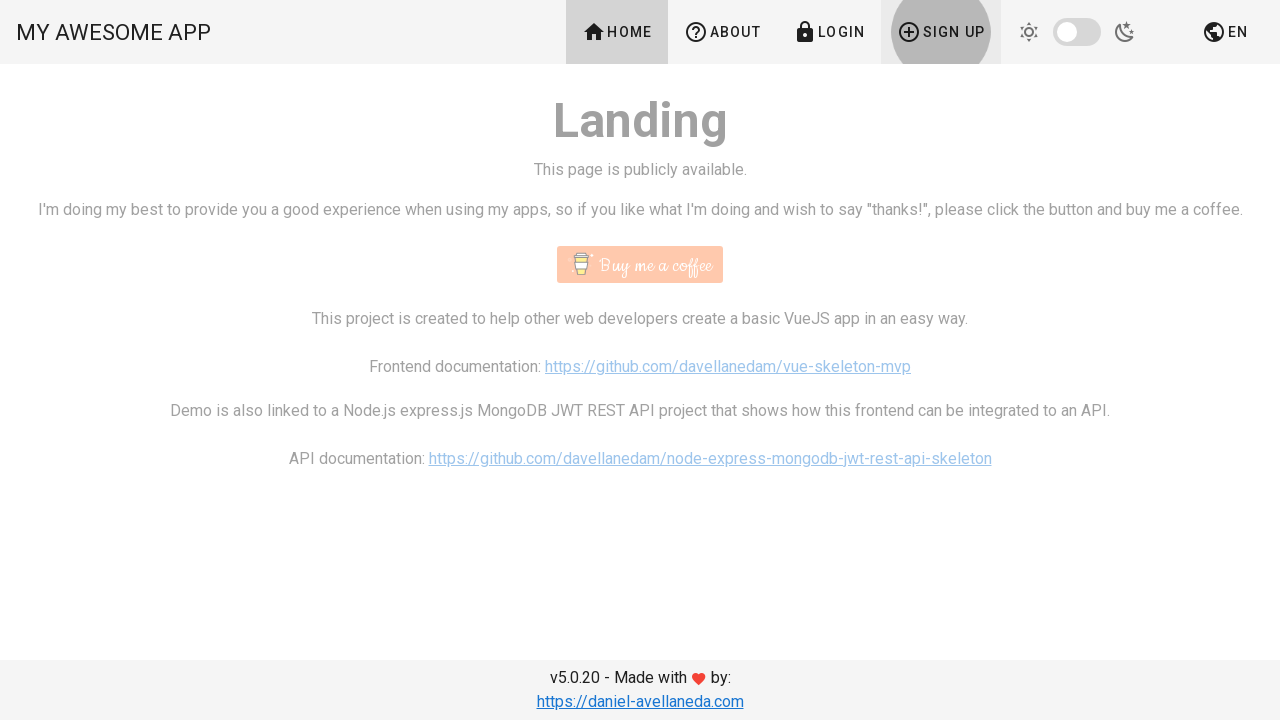

Located email input field
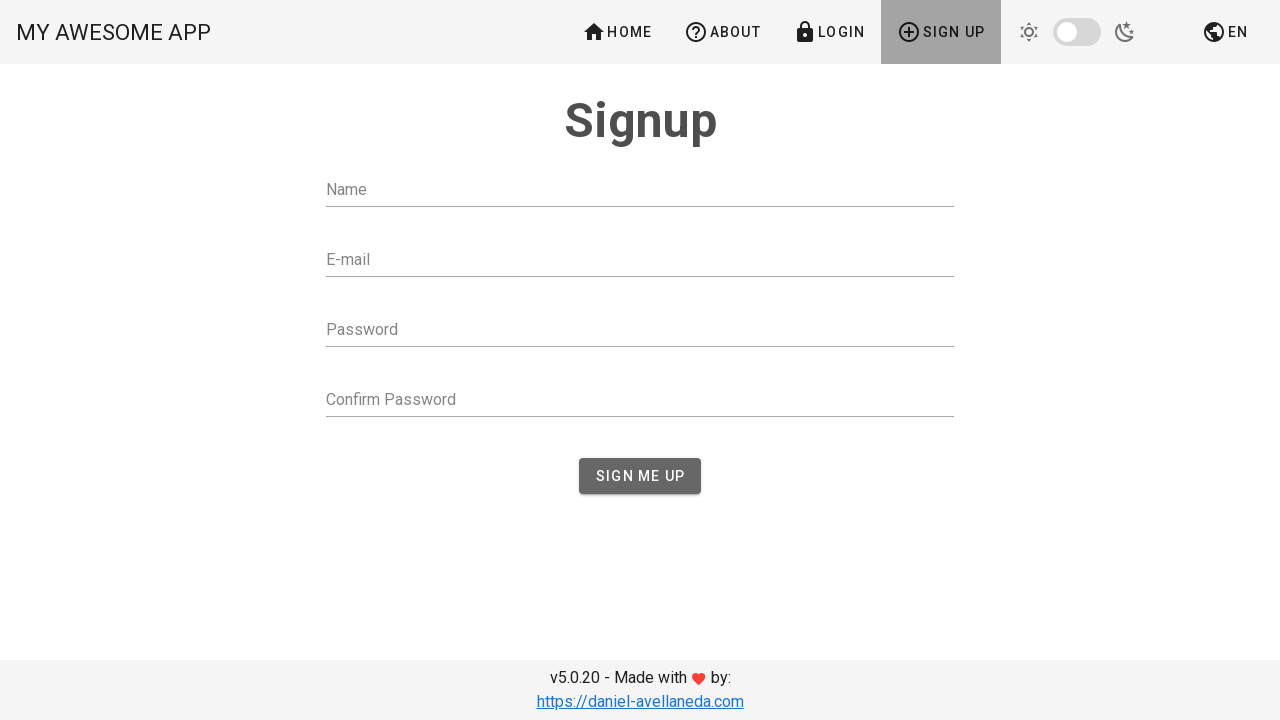

Verified email input has correct type attribute
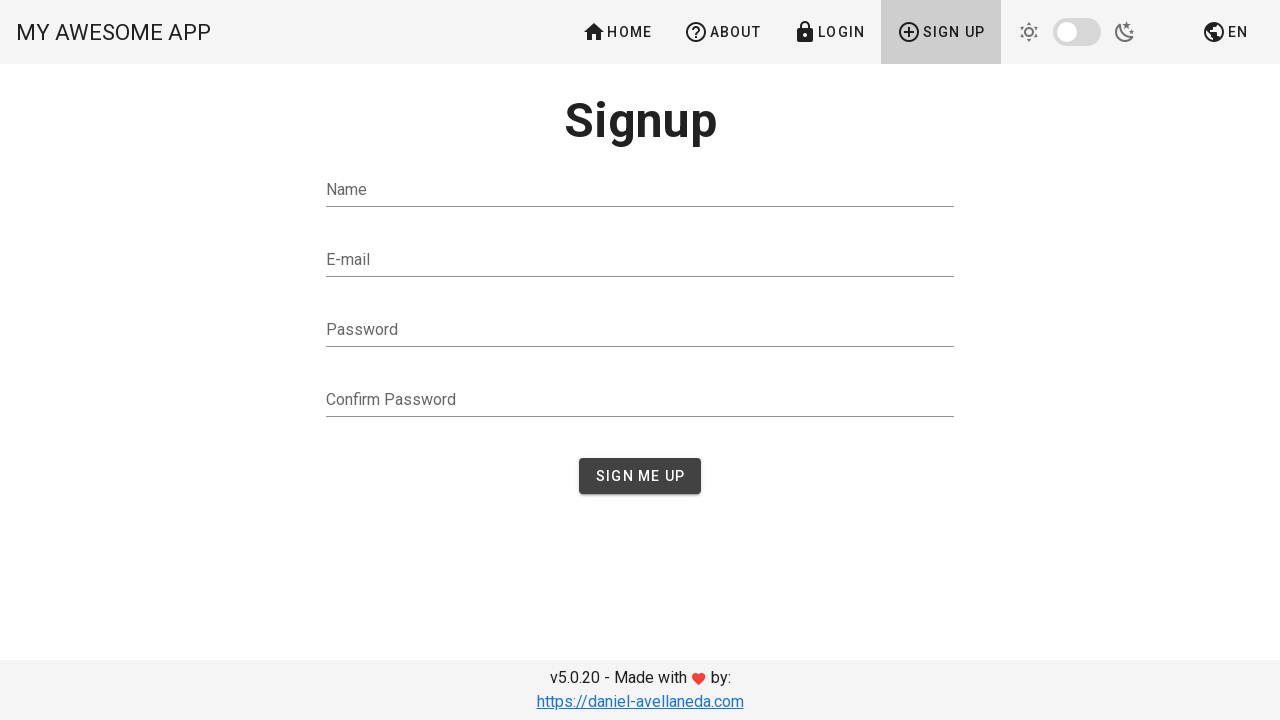

Located first password input field
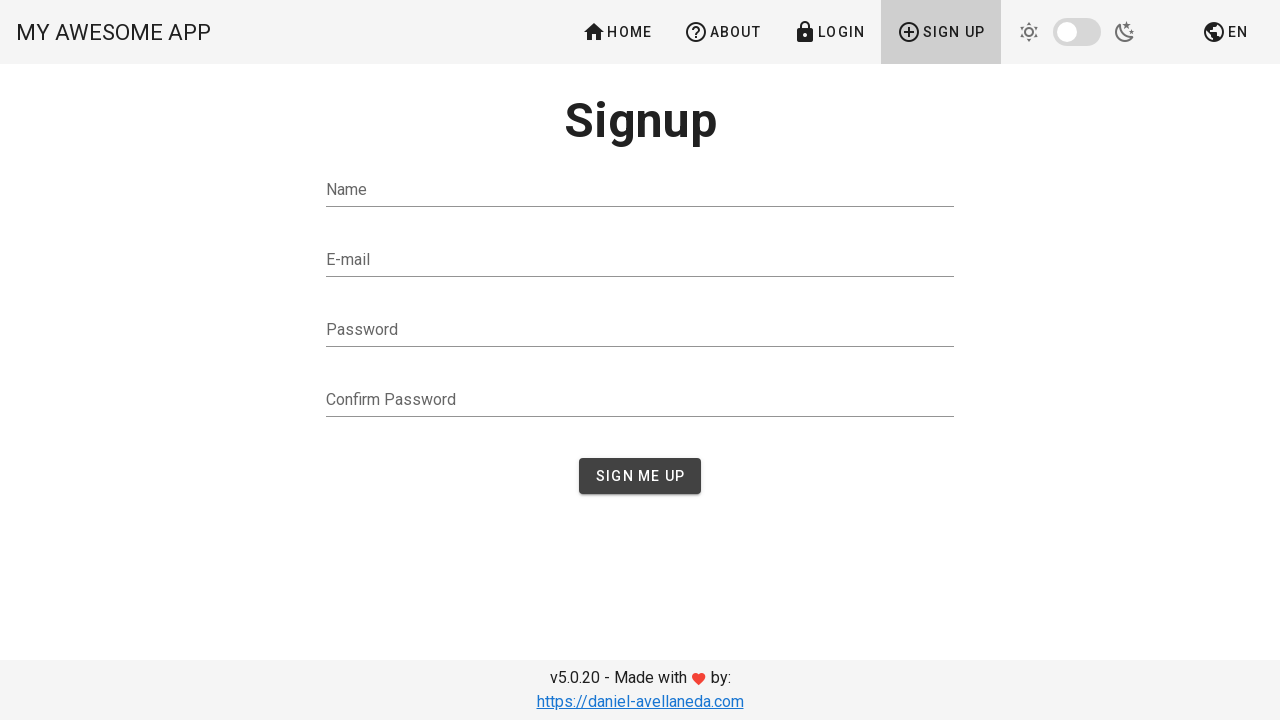

Verified password input has correct type attribute
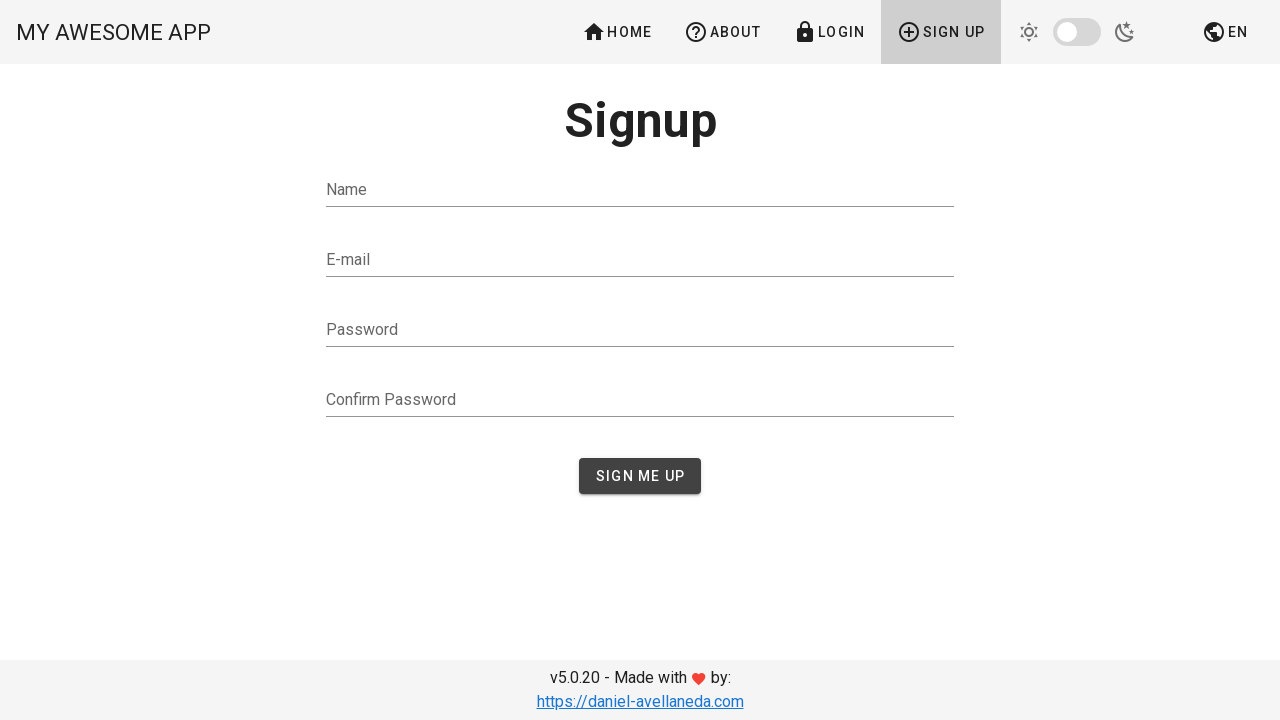

Located confirm password input field
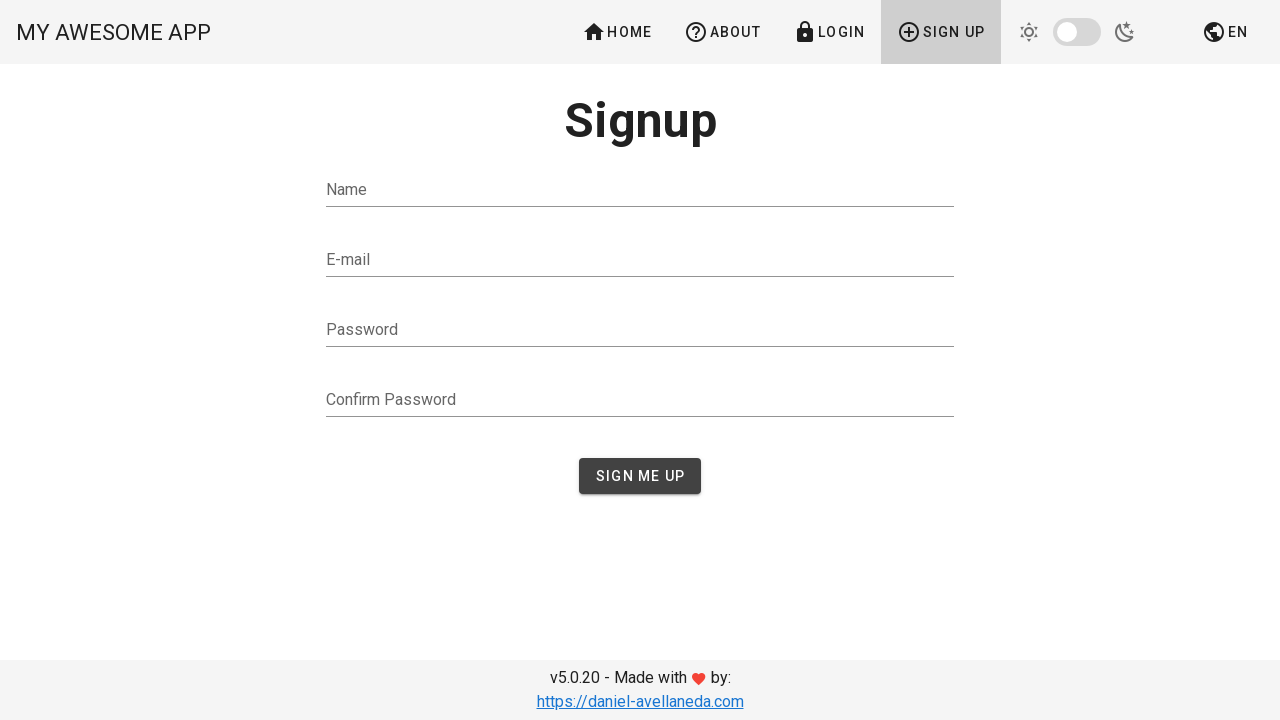

Verified confirm password input has correct type attribute
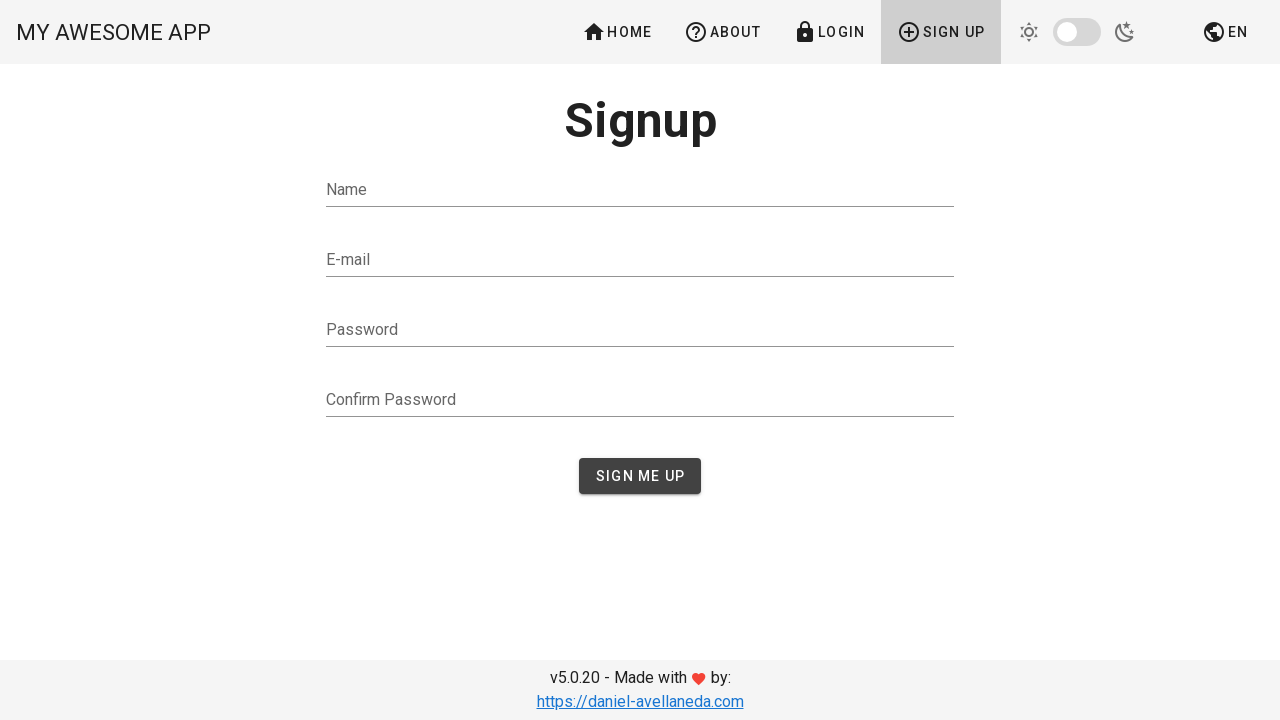

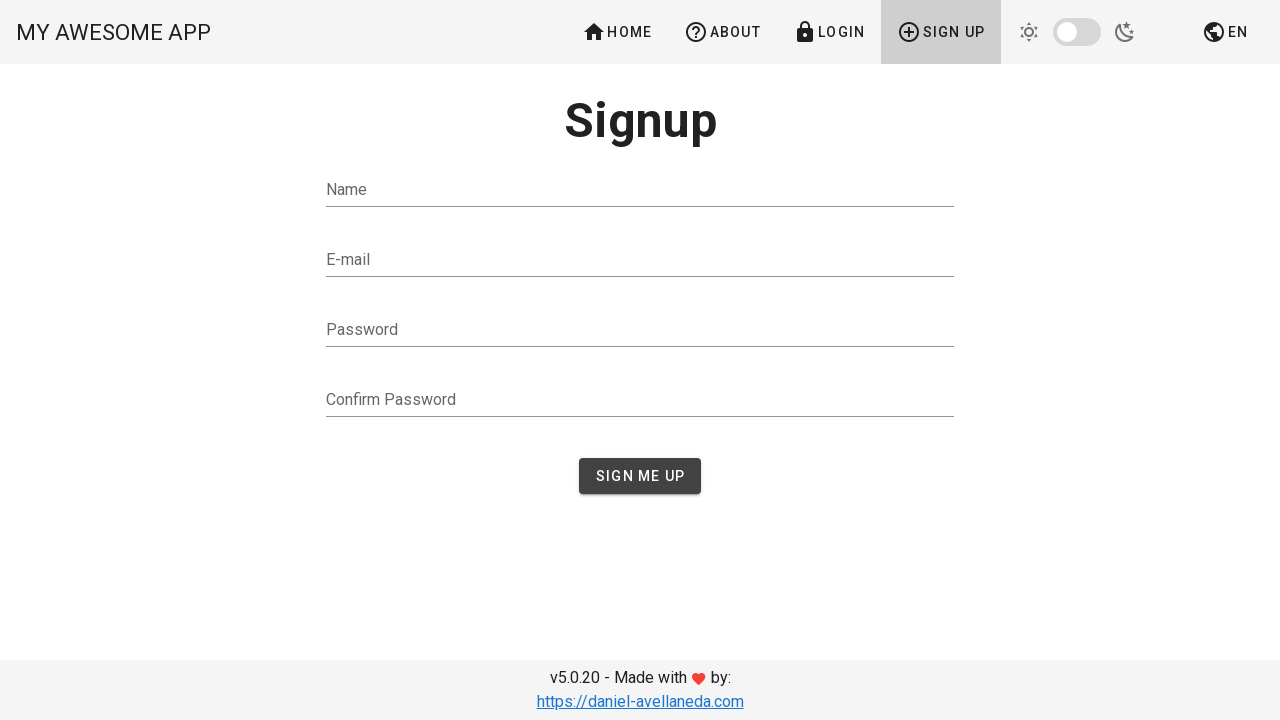